Tests a data types form by filling in personal information fields (name, address, contact details, job info) and submitting, then verifies that the zip-code field shows an error state while other fields show success state.

Starting URL: https://bonigarcia.dev/selenium-webdriver-java/data-types.html

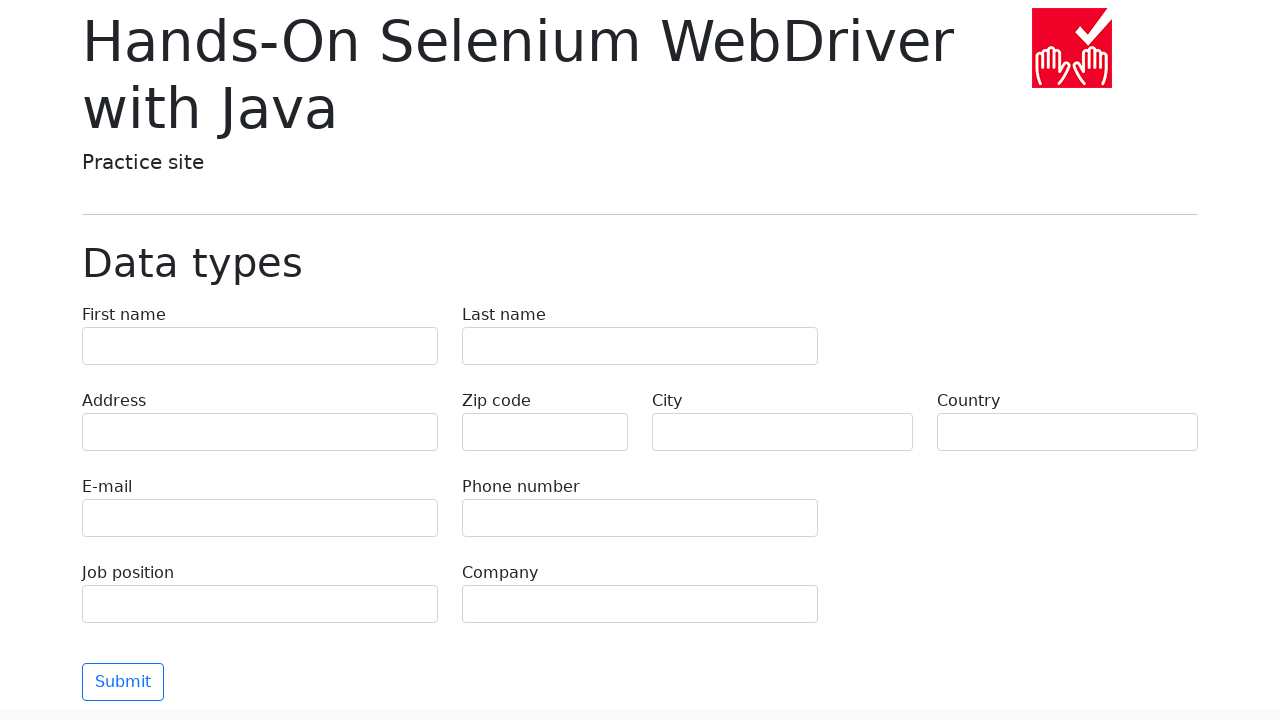

Filled first name field with 'Иван' on input[name='first-name']
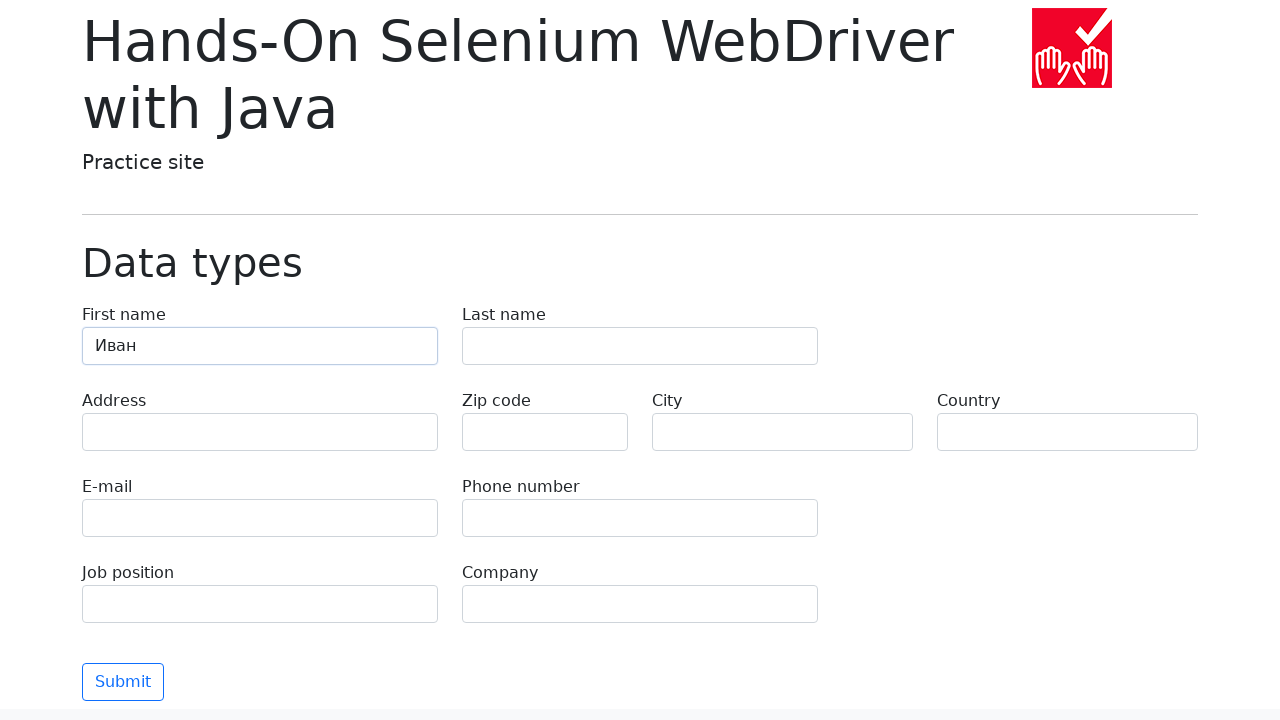

Filled last name field with 'Петров' on input[name='last-name']
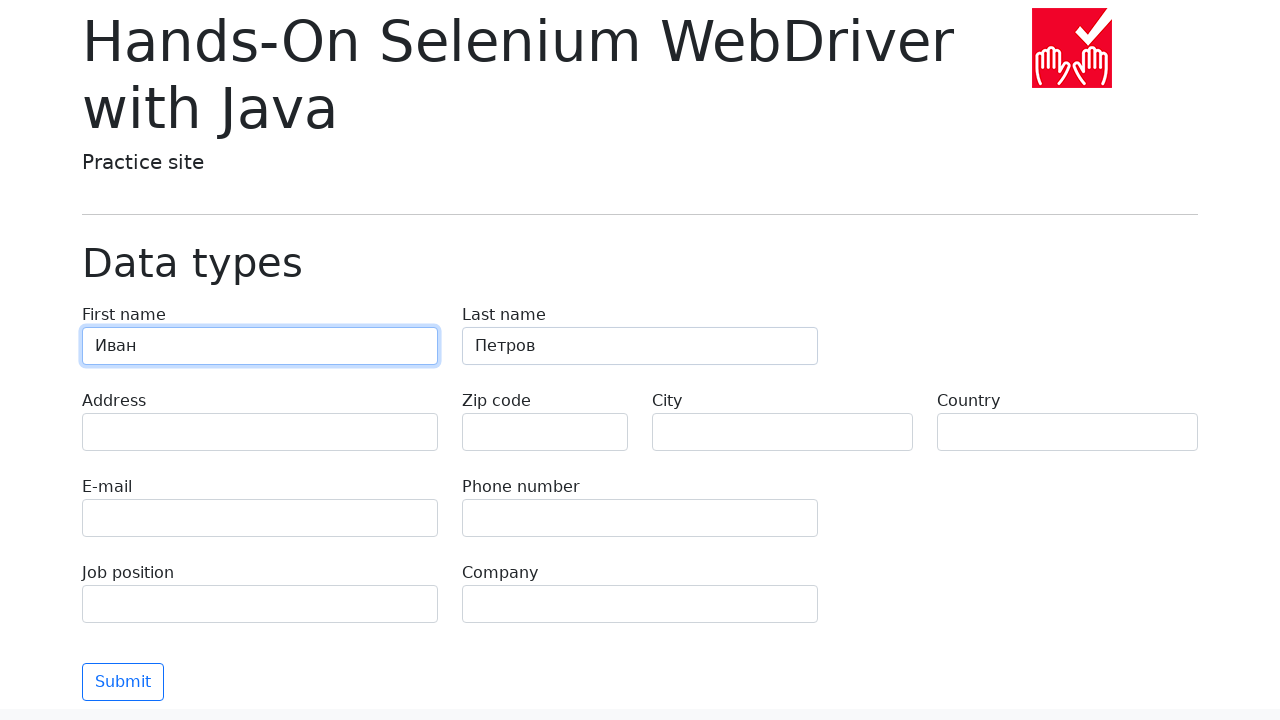

Filled address field with 'Ленина, 55-3' on input[name='address']
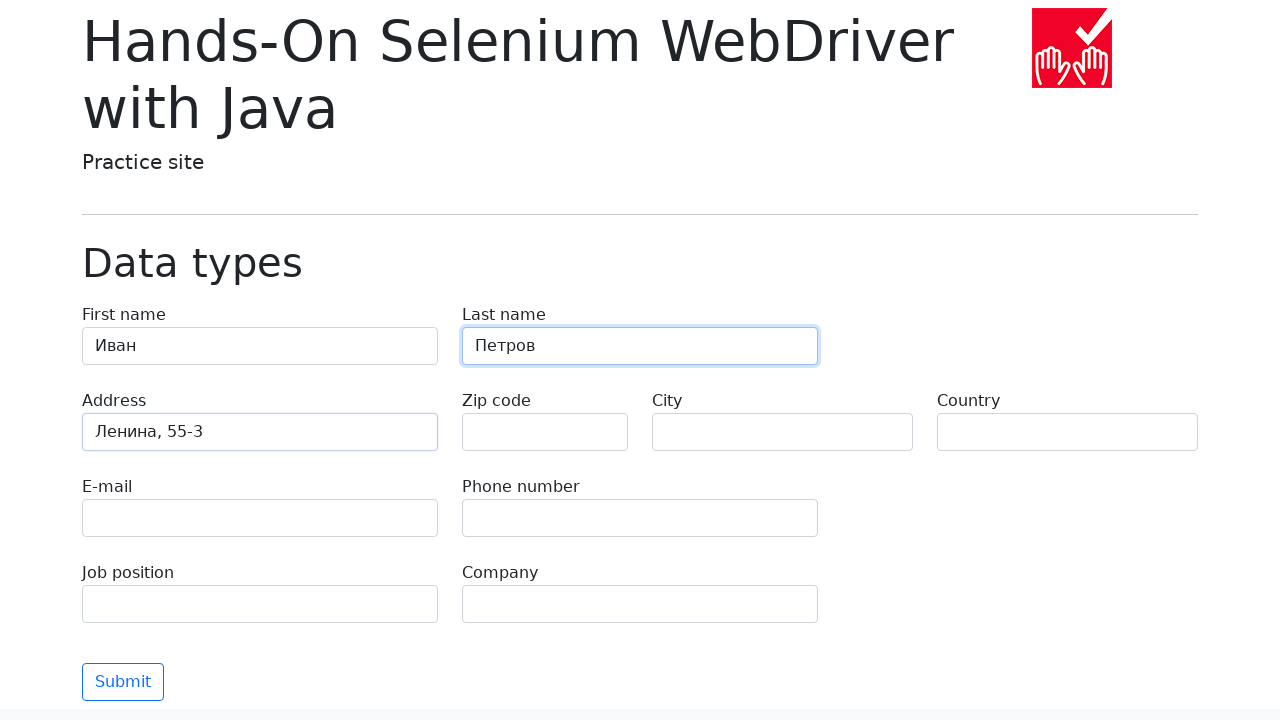

Filled city field with 'Москвa' on input[name='city']
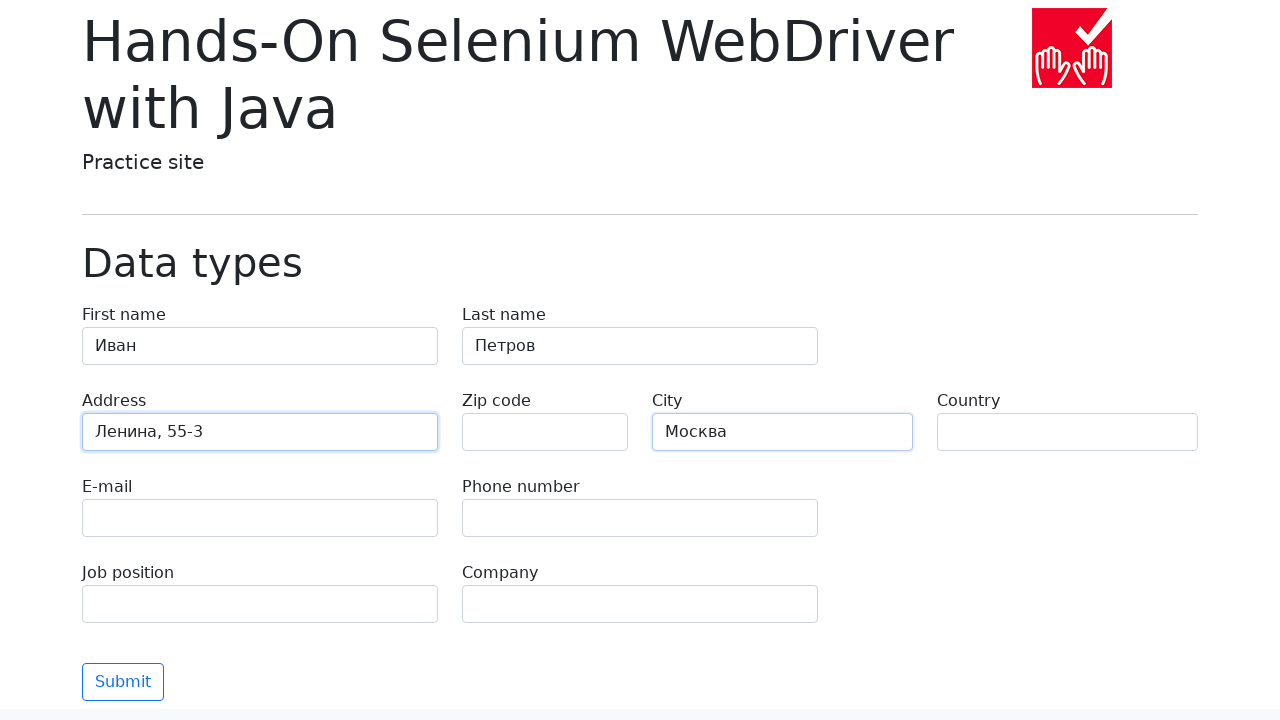

Filled country field with 'Россия' on input[name='country']
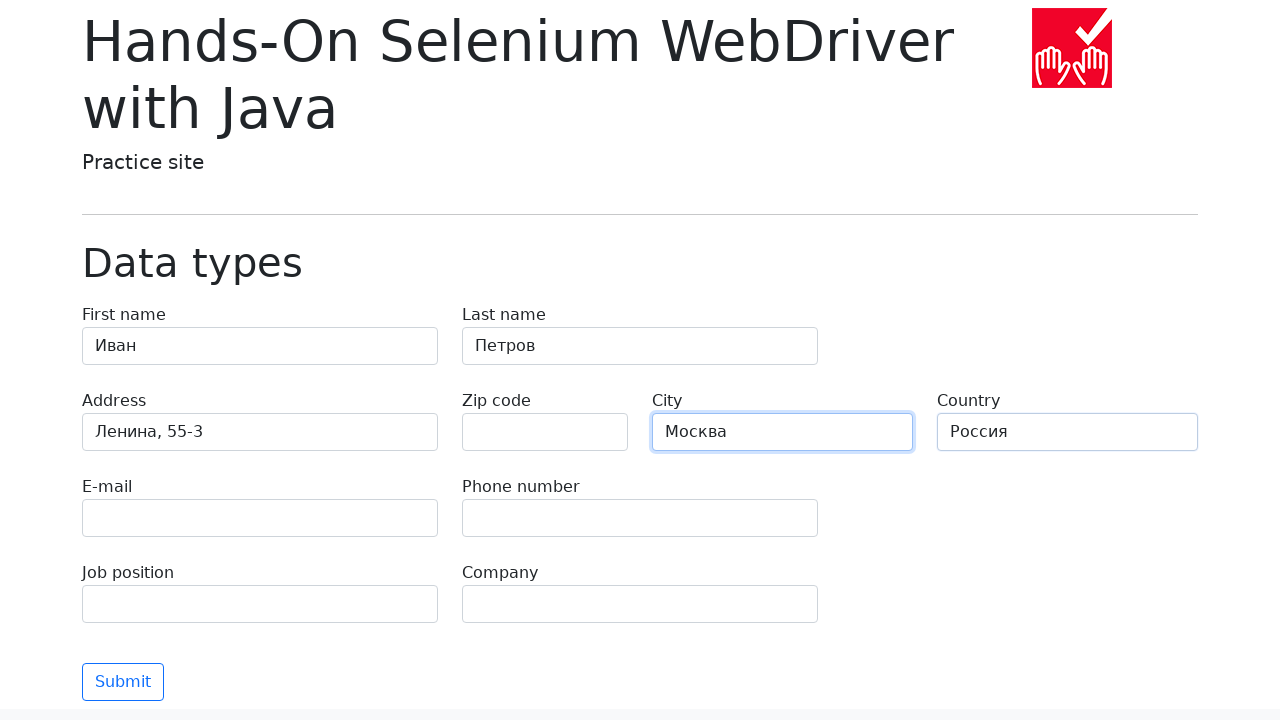

Filled email field with 'test@skypro.com' on input[name='e-mail']
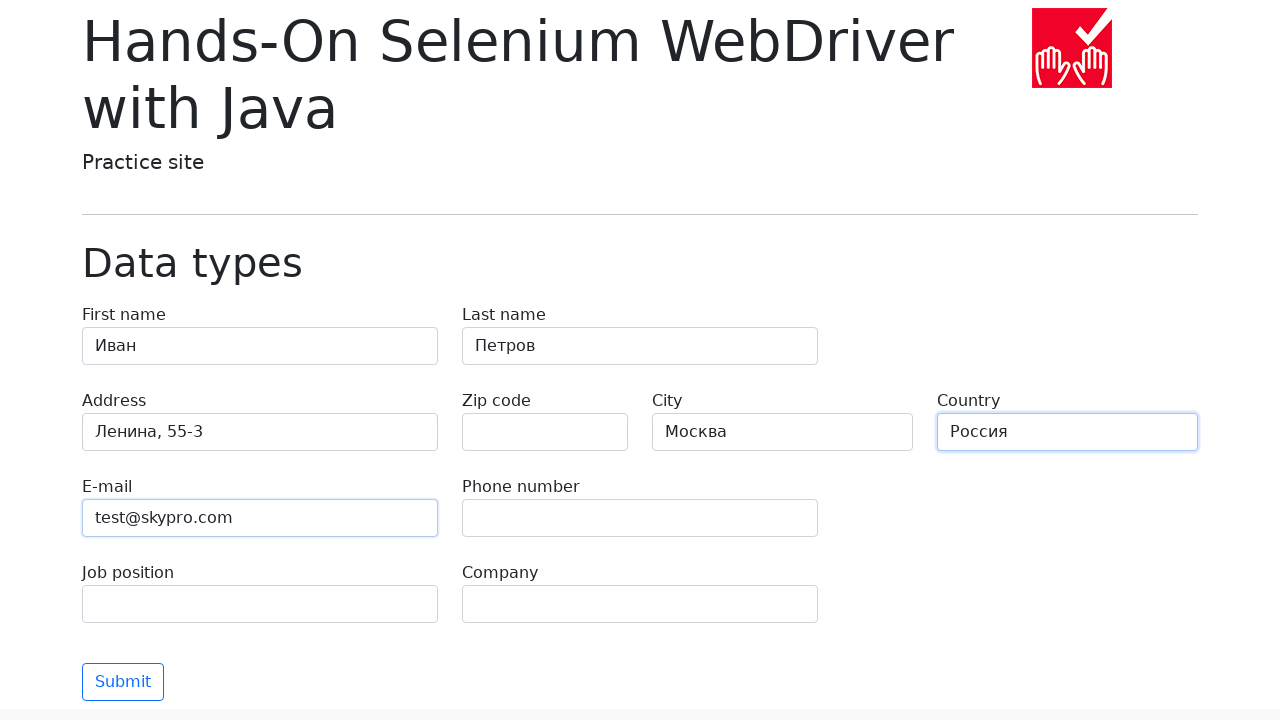

Filled phone field with '+7985899998787' on input[name='phone']
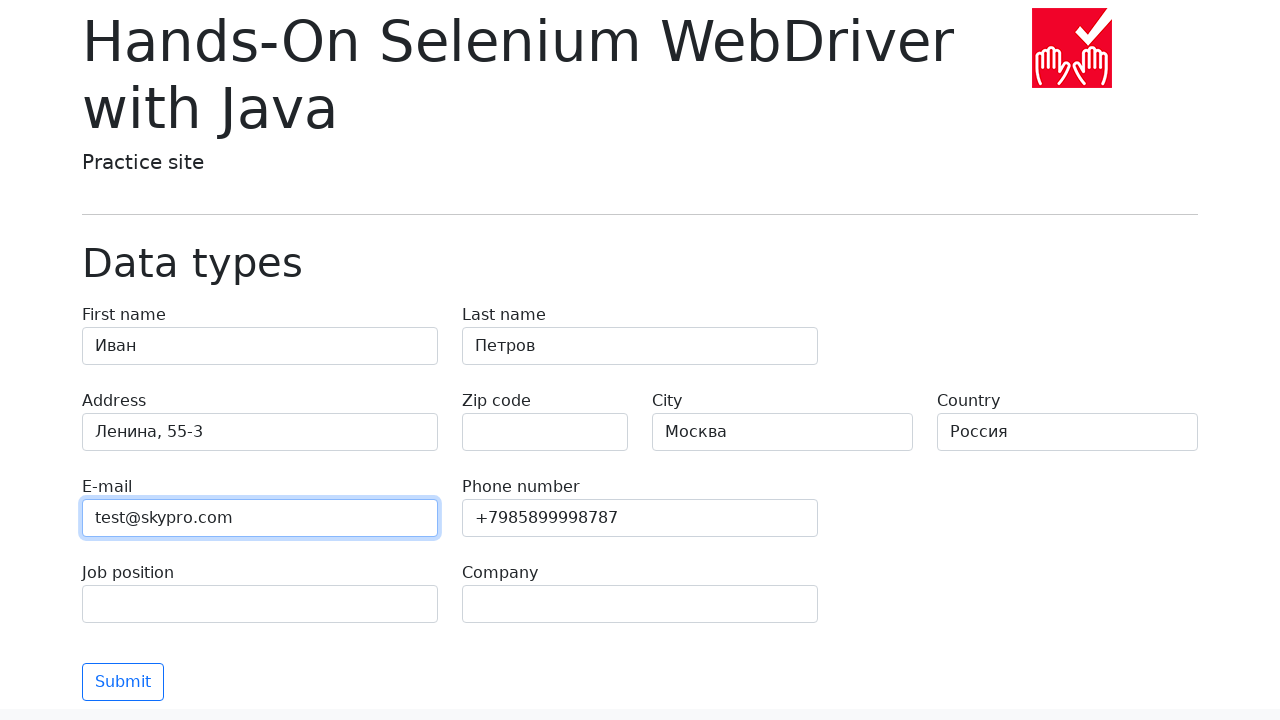

Filled job position field with 'QA' on input[name='job-position']
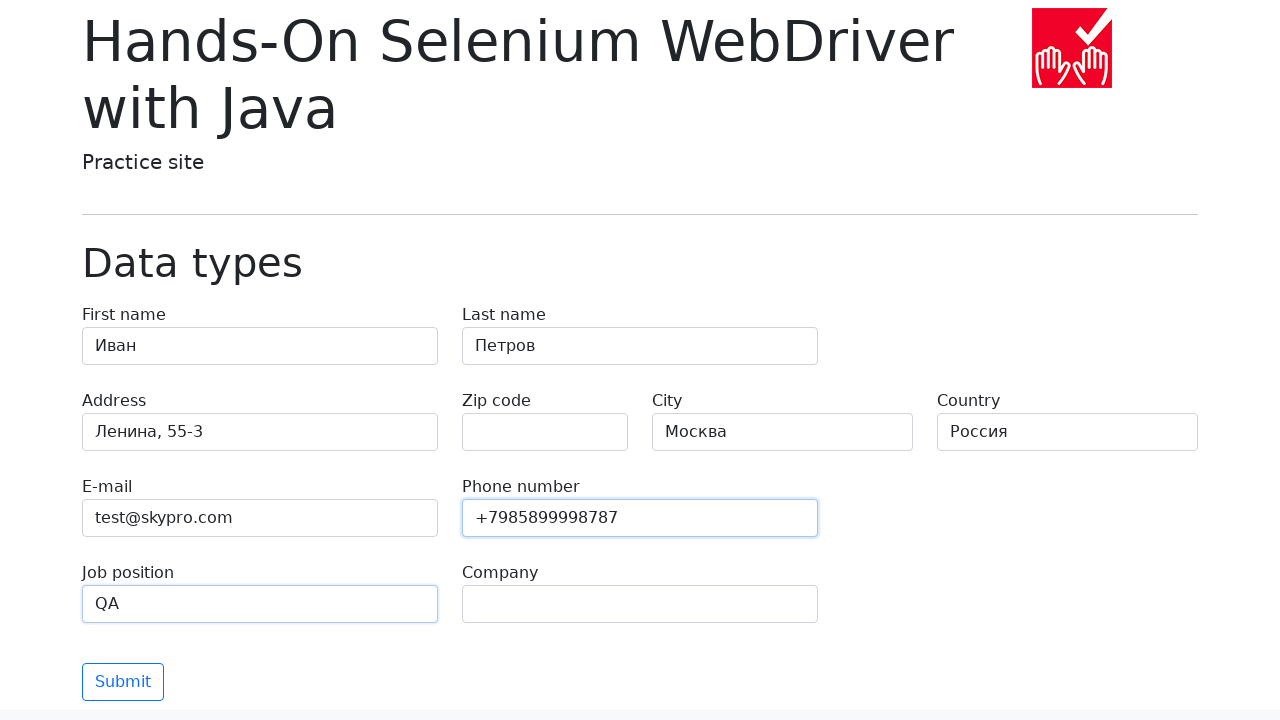

Filled company field with 'SkyPro' on input[name='company']
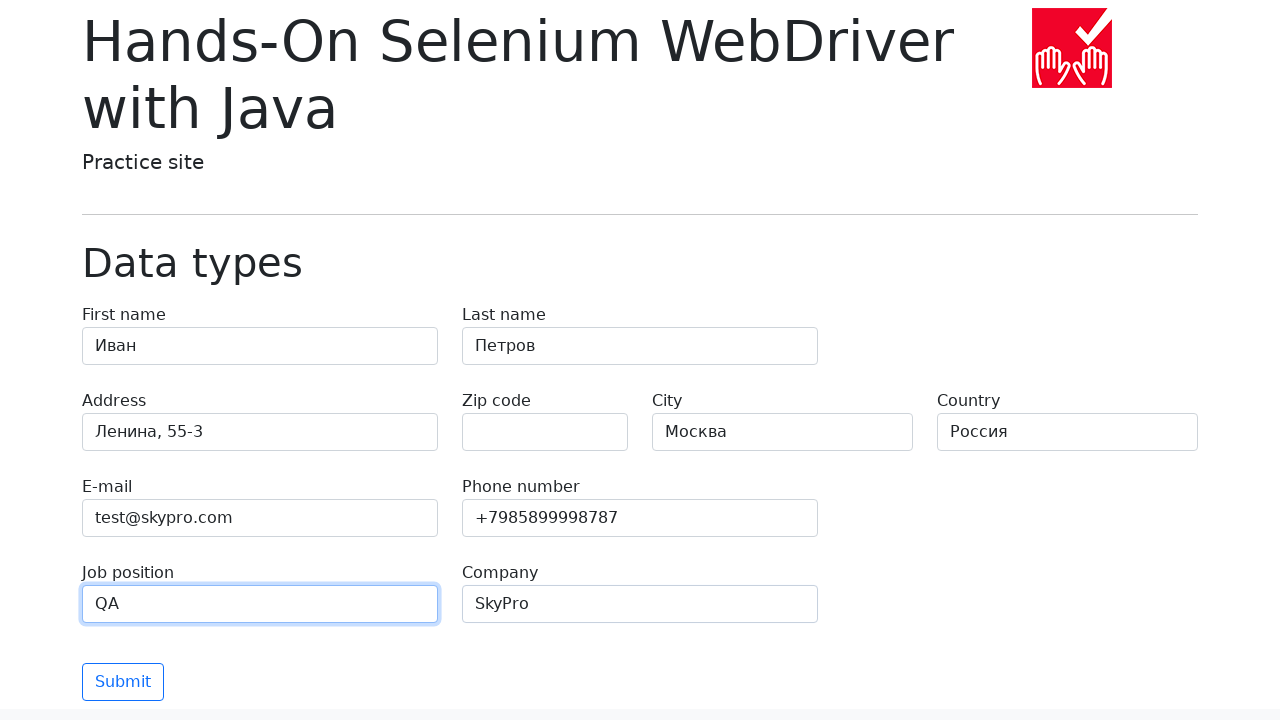

Clicked Submit button to submit form at (123, 682) on xpath=//button[text()='Submit']
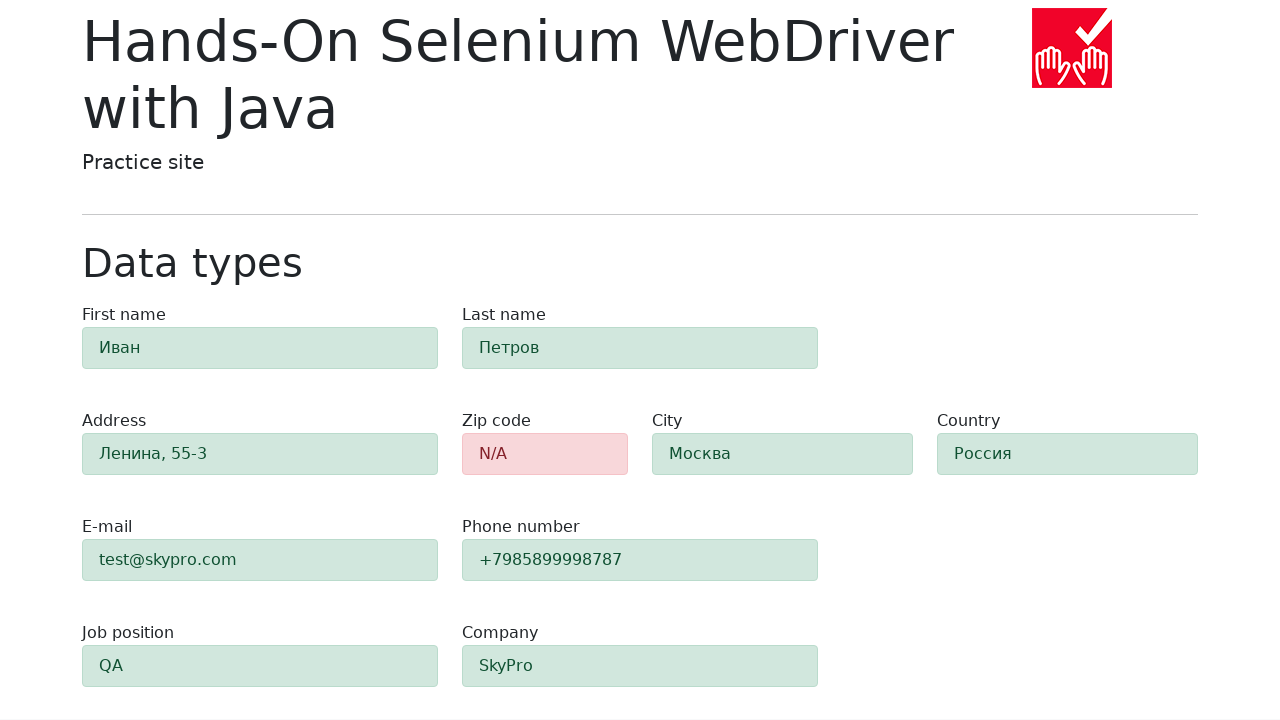

Verified zip-code field shows error state (alert-danger)
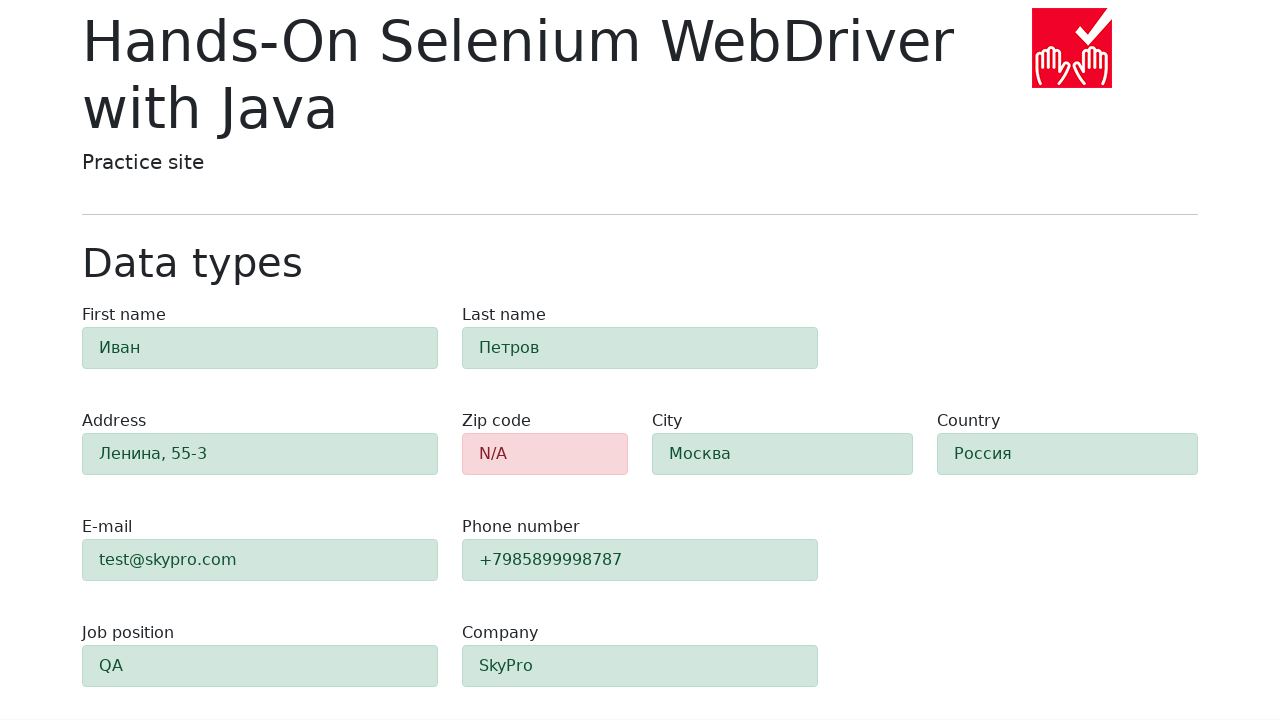

Verified #first-name field shows success state (alert-success)
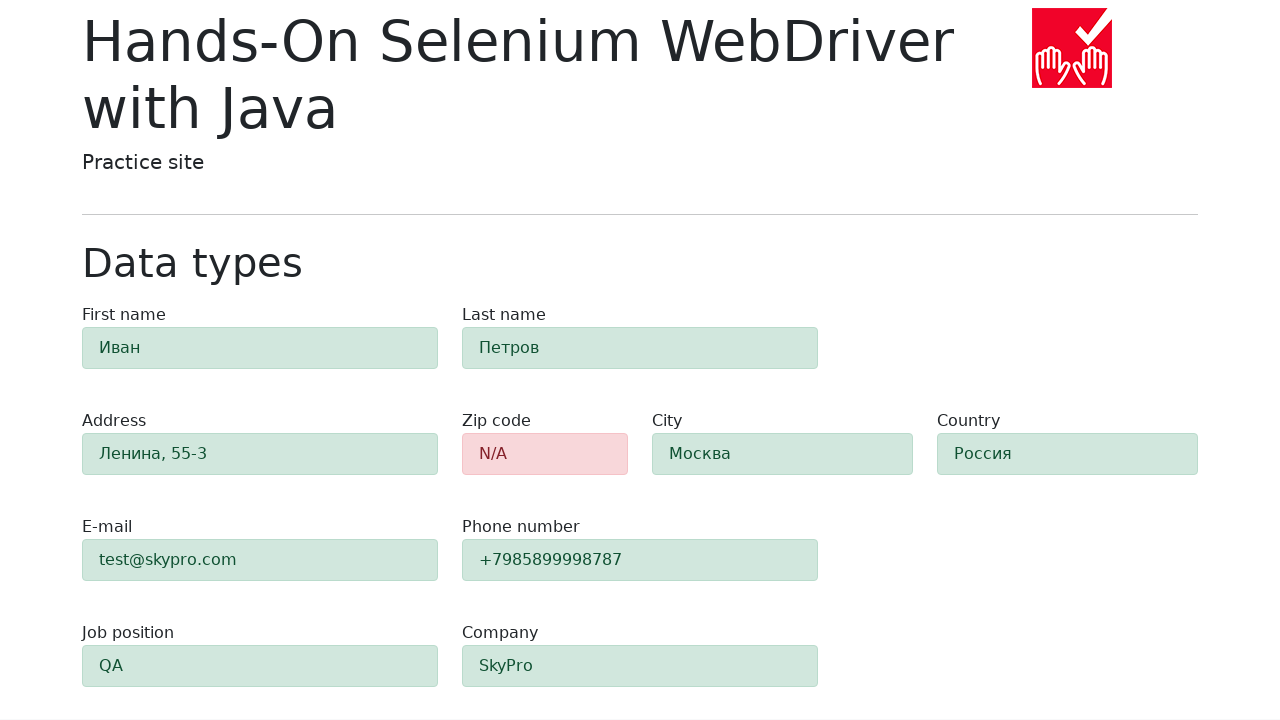

Verified #last-name field shows success state (alert-success)
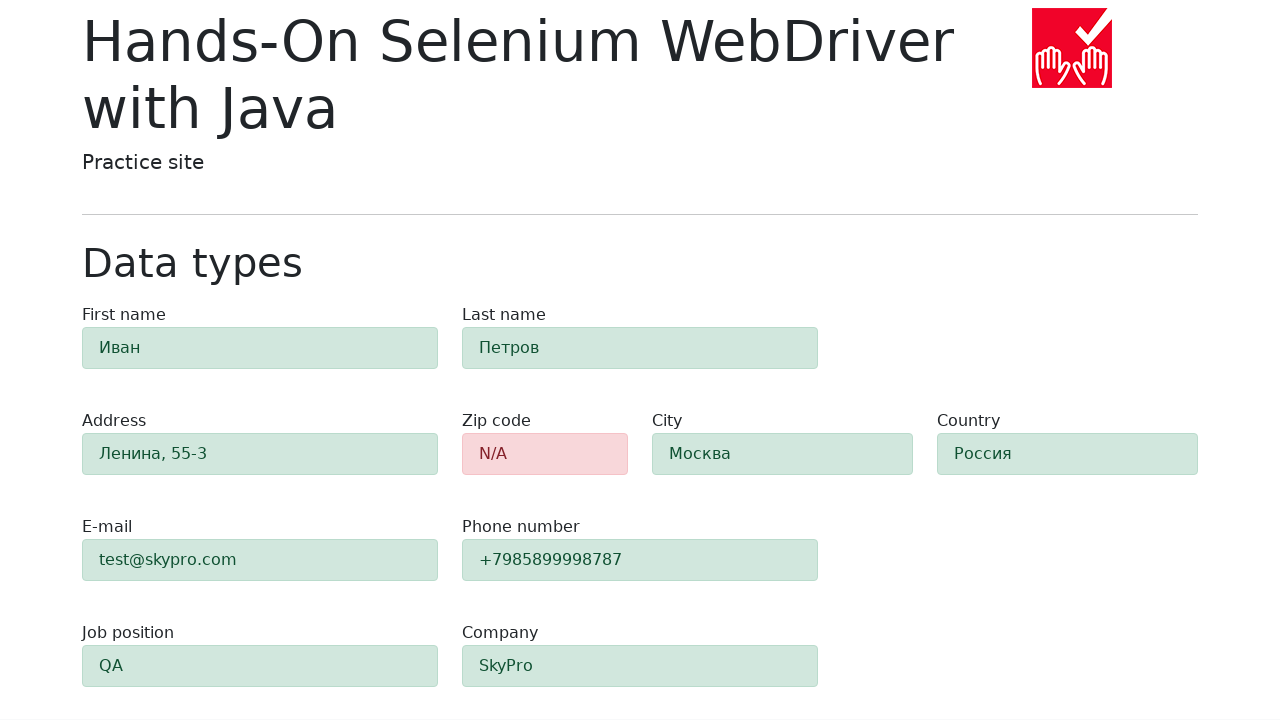

Verified #address field shows success state (alert-success)
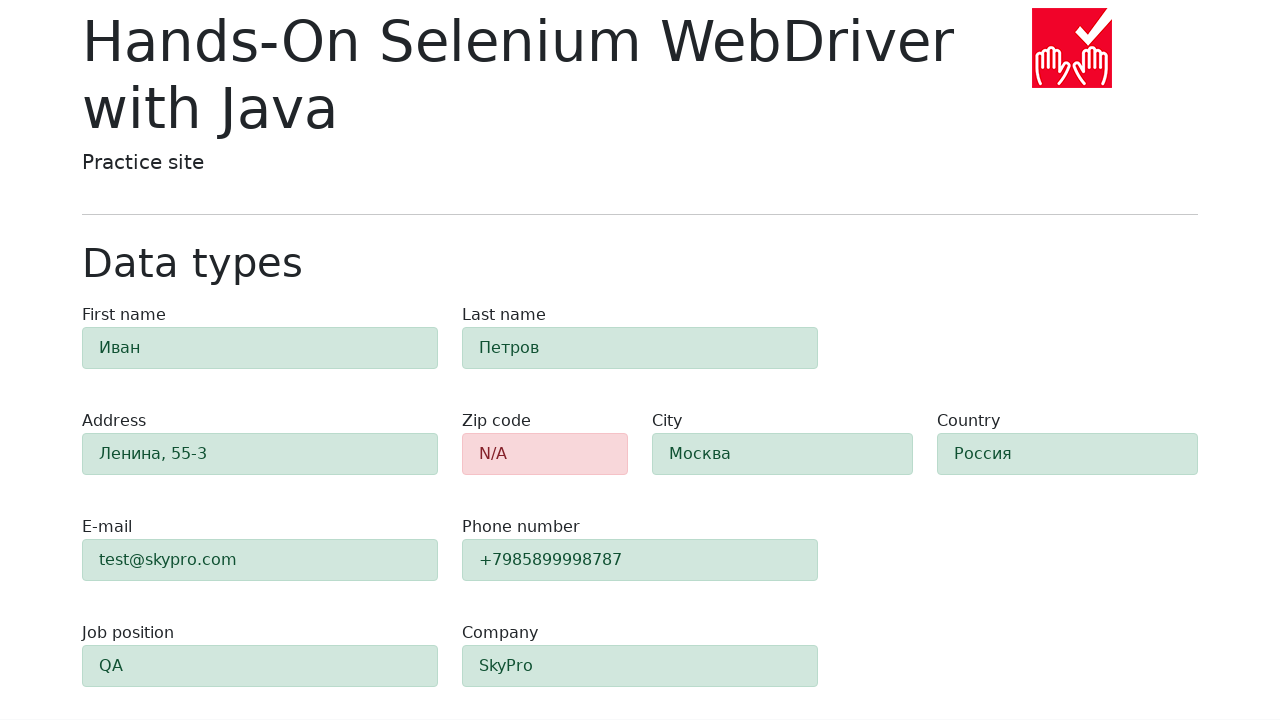

Verified #city field shows success state (alert-success)
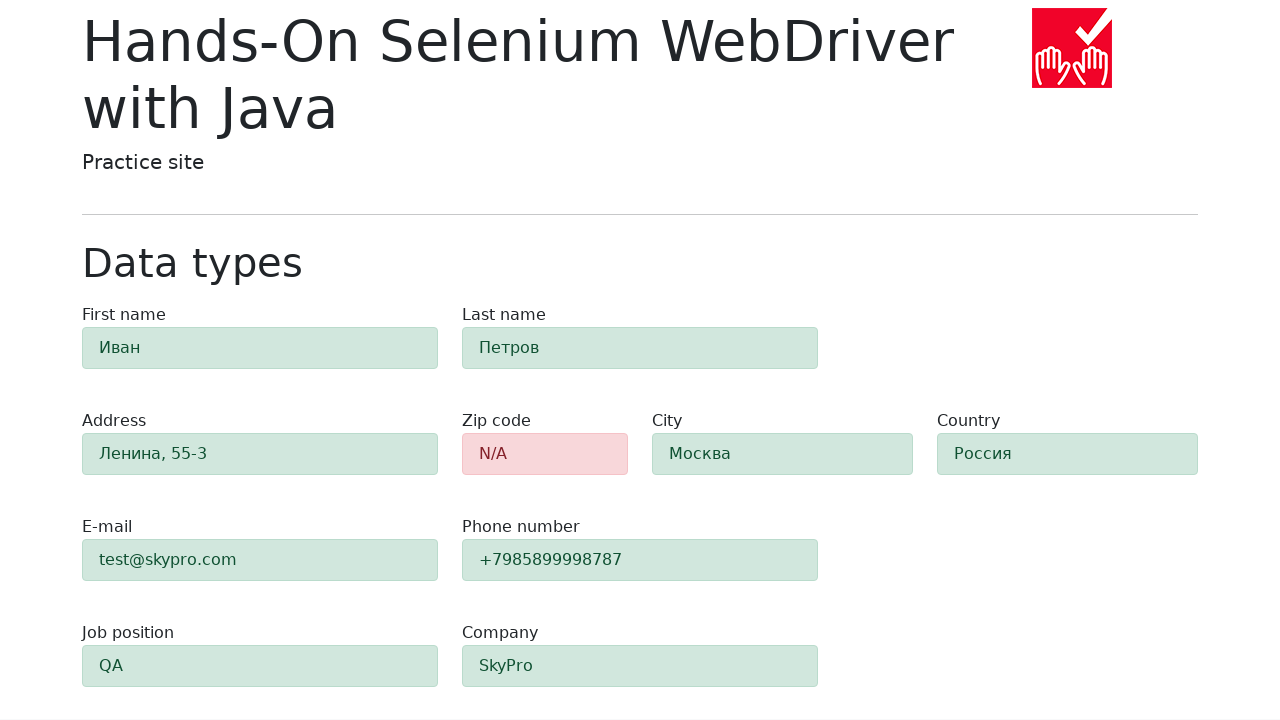

Verified #country field shows success state (alert-success)
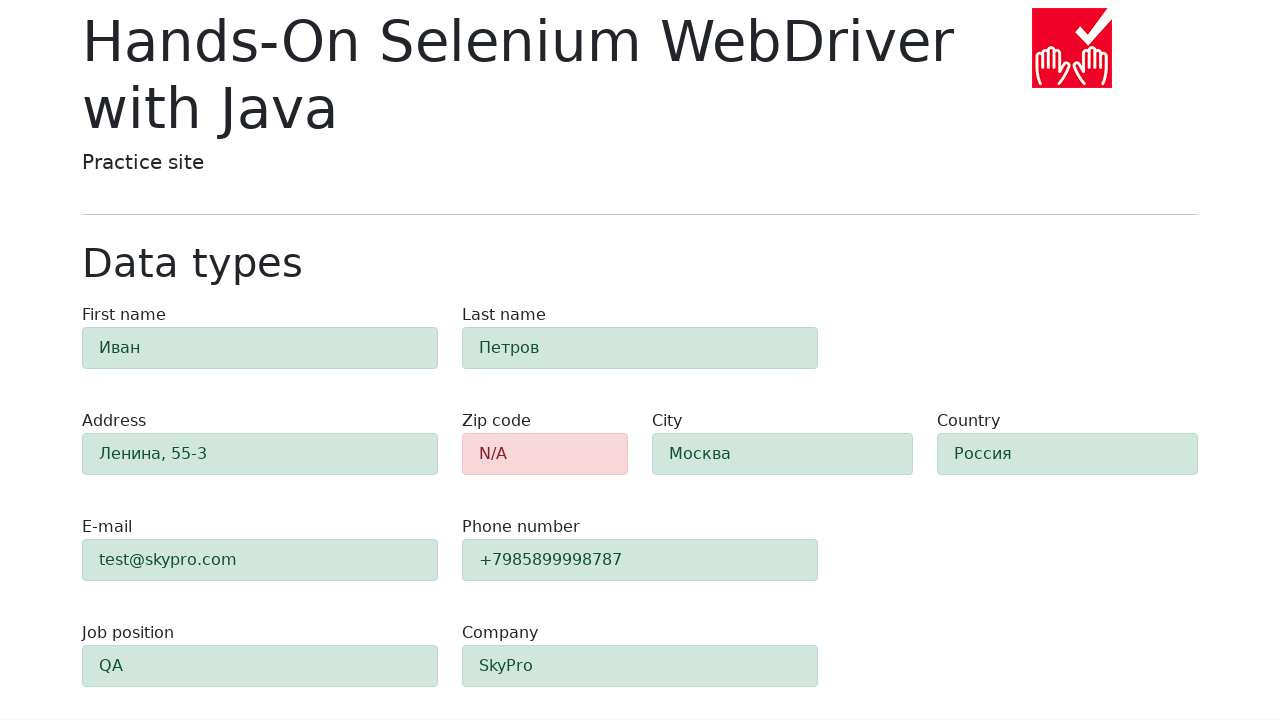

Verified #e-mail field shows success state (alert-success)
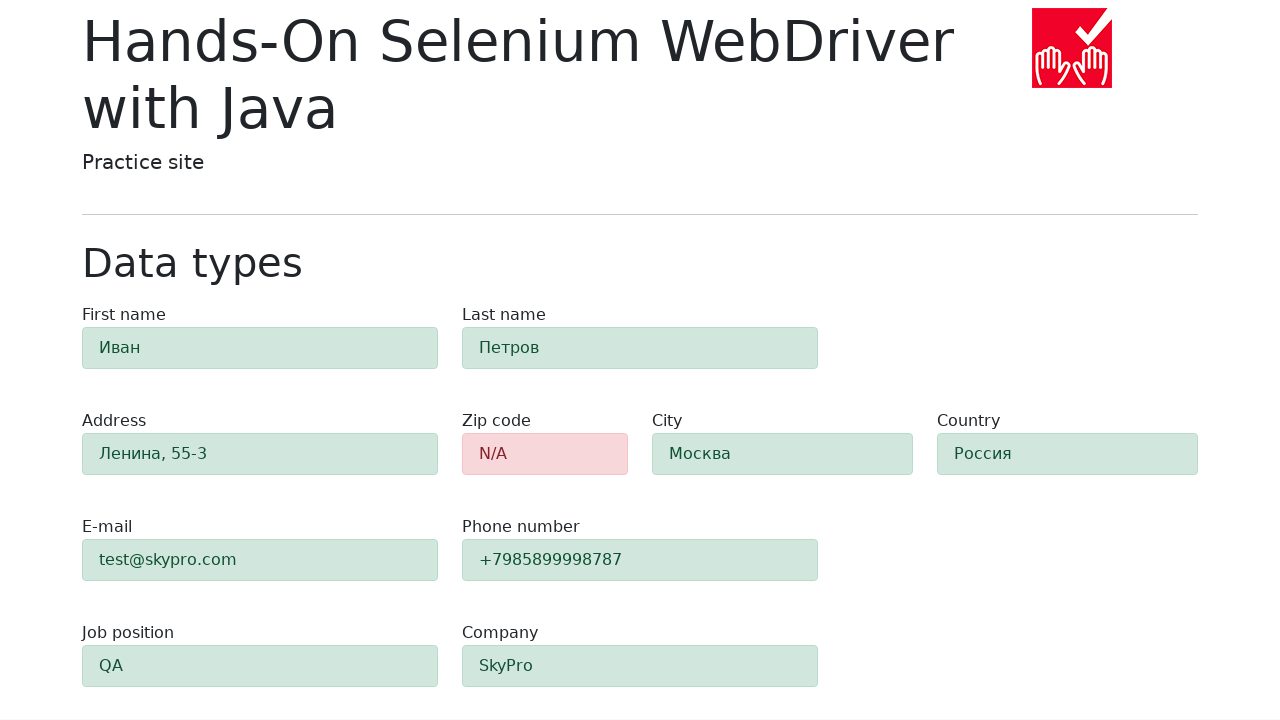

Verified #phone field shows success state (alert-success)
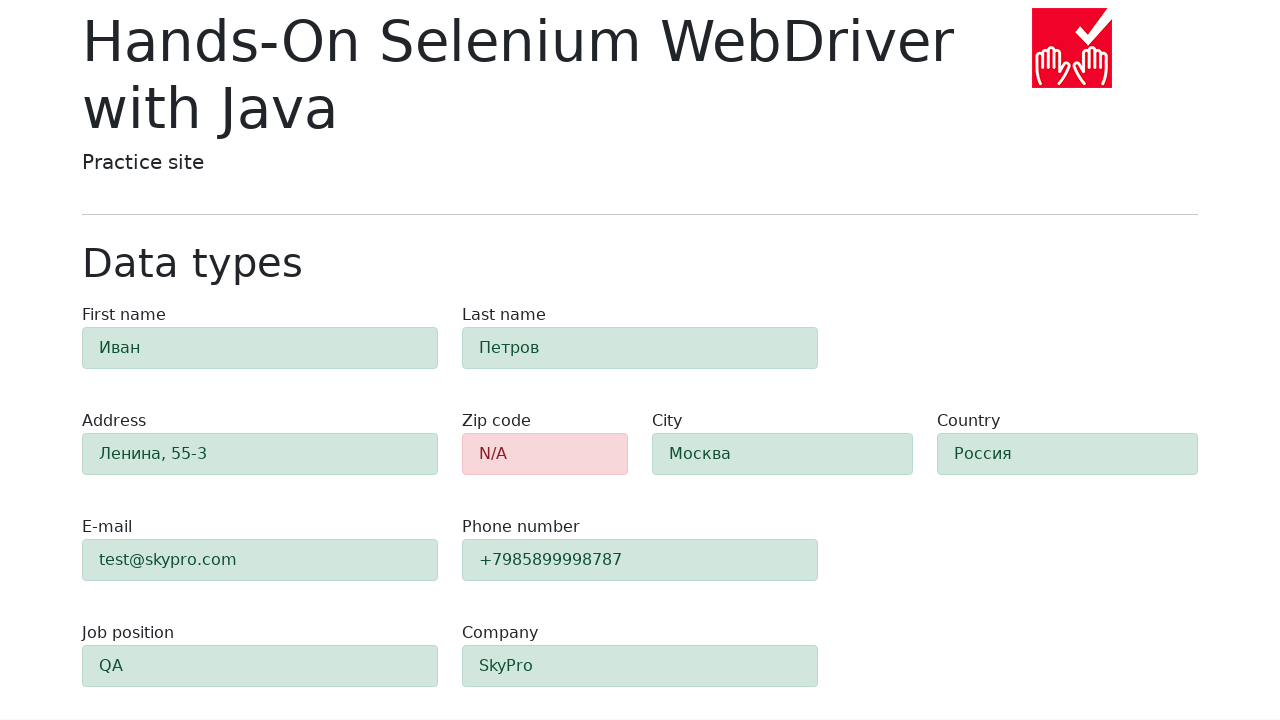

Verified #company field shows success state (alert-success)
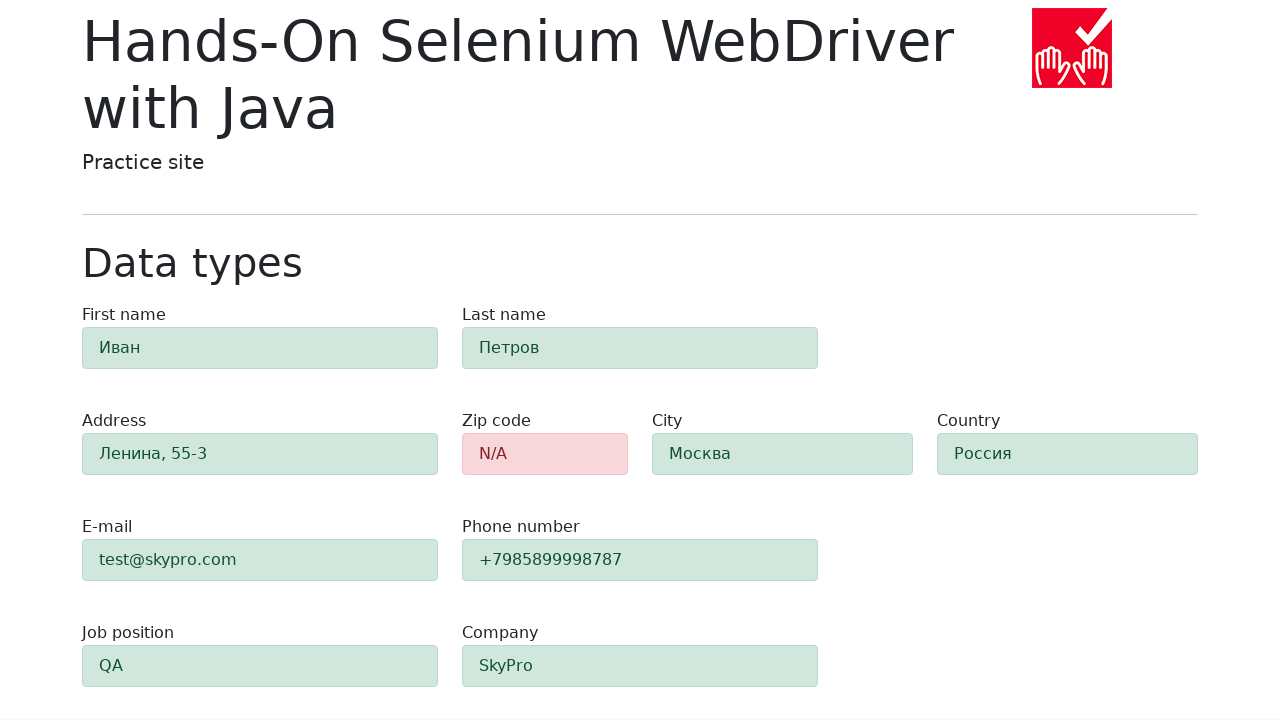

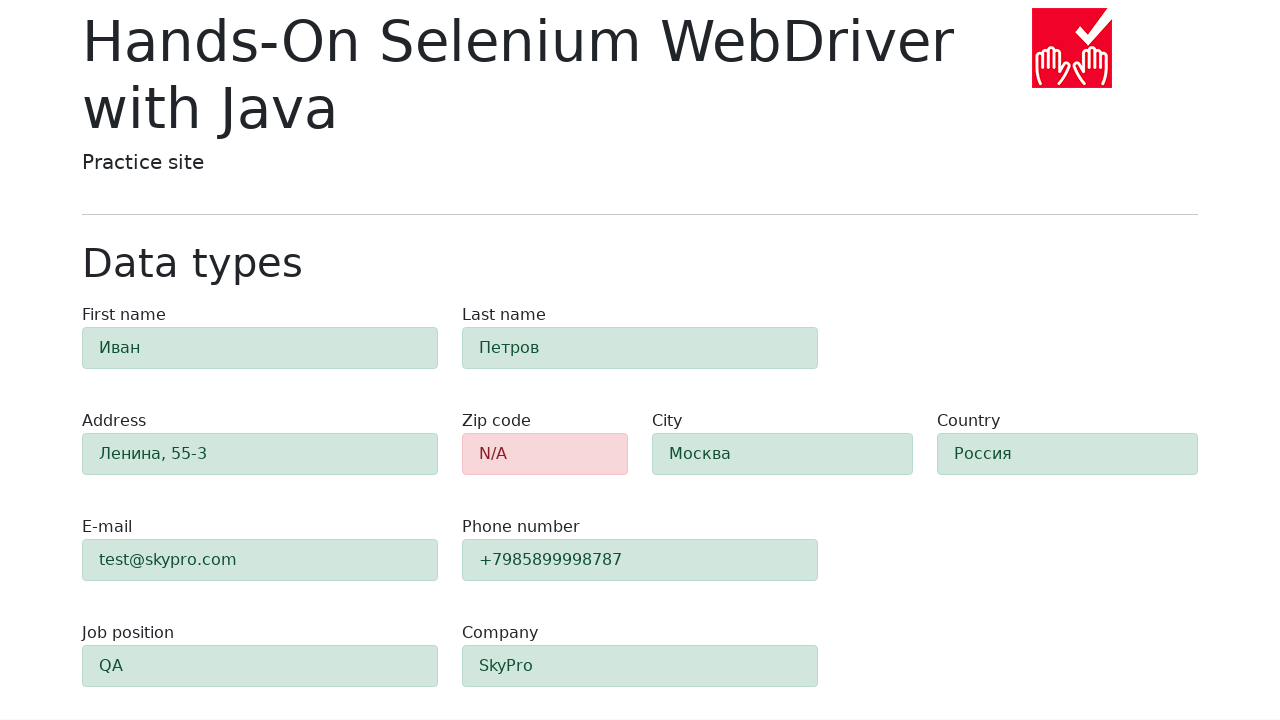